Tests window handling by clicking a link that opens a new window, extracting email text from the child window, and using it to fill a form field in the parent window

Starting URL: https://rahulshettyacademy.com/loginpagePractise/

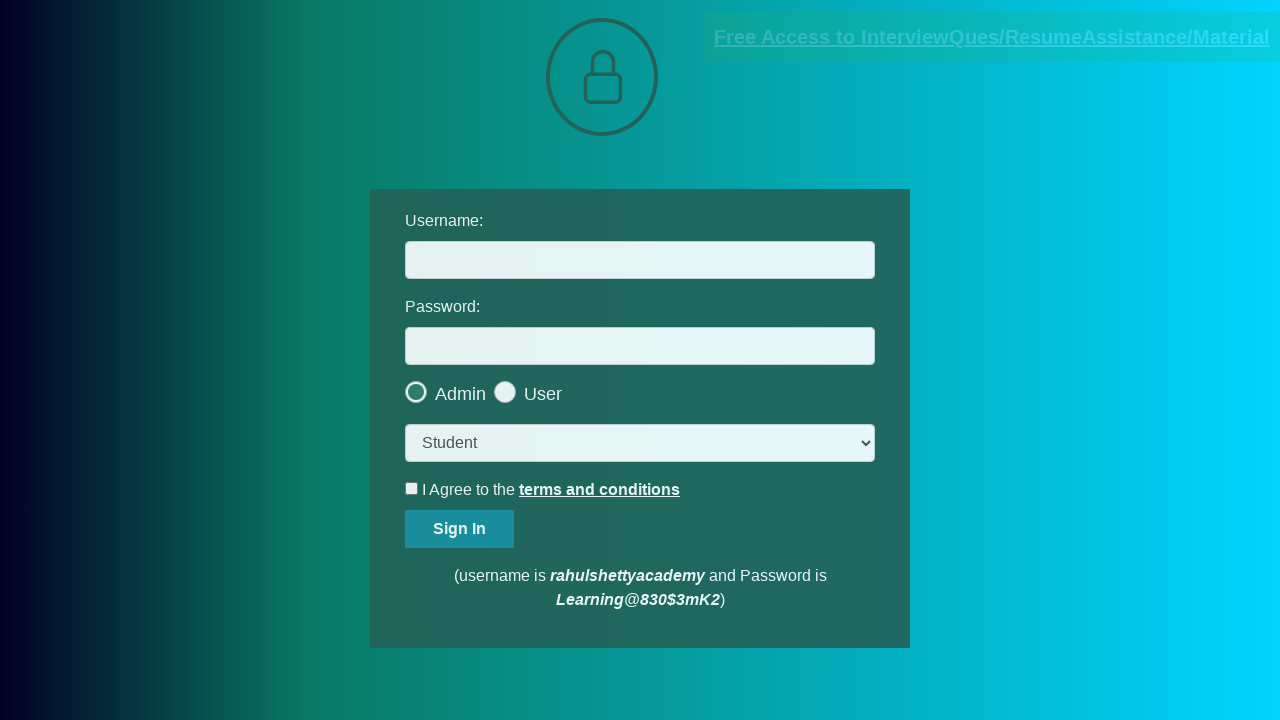

Clicked blinking text link to open new window at (992, 37) on .blinkingText
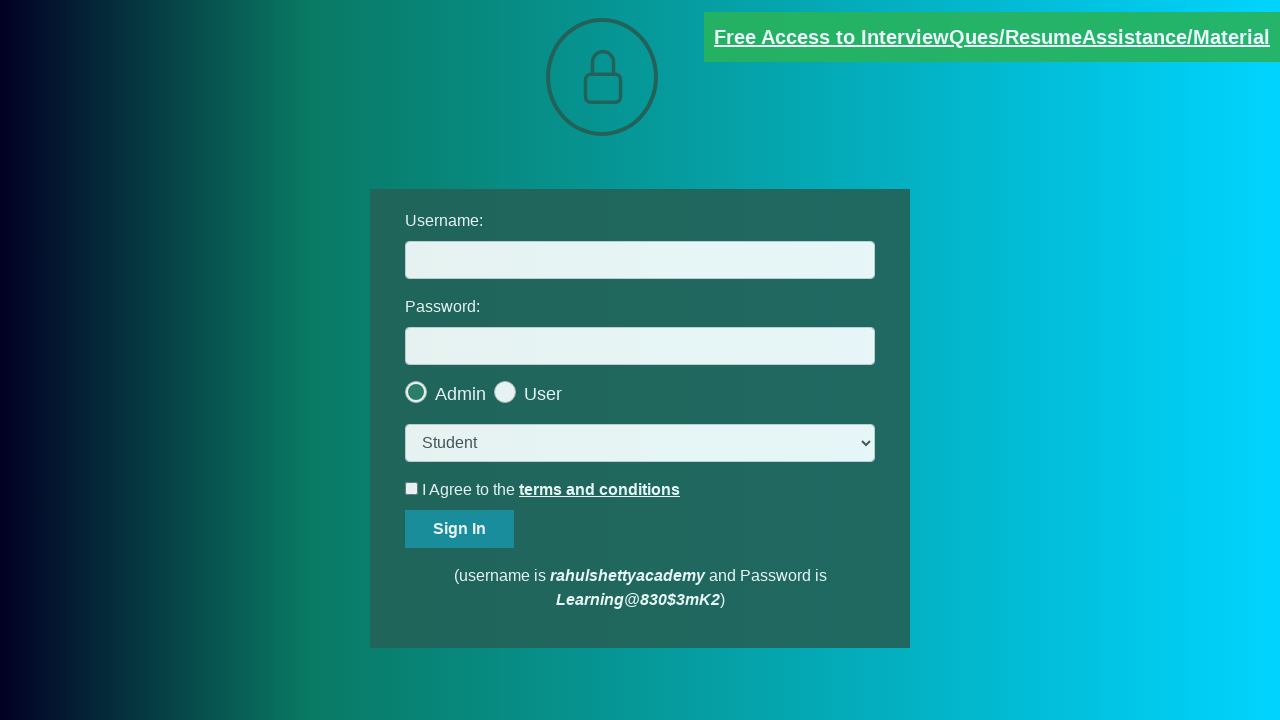

New window opened and captured
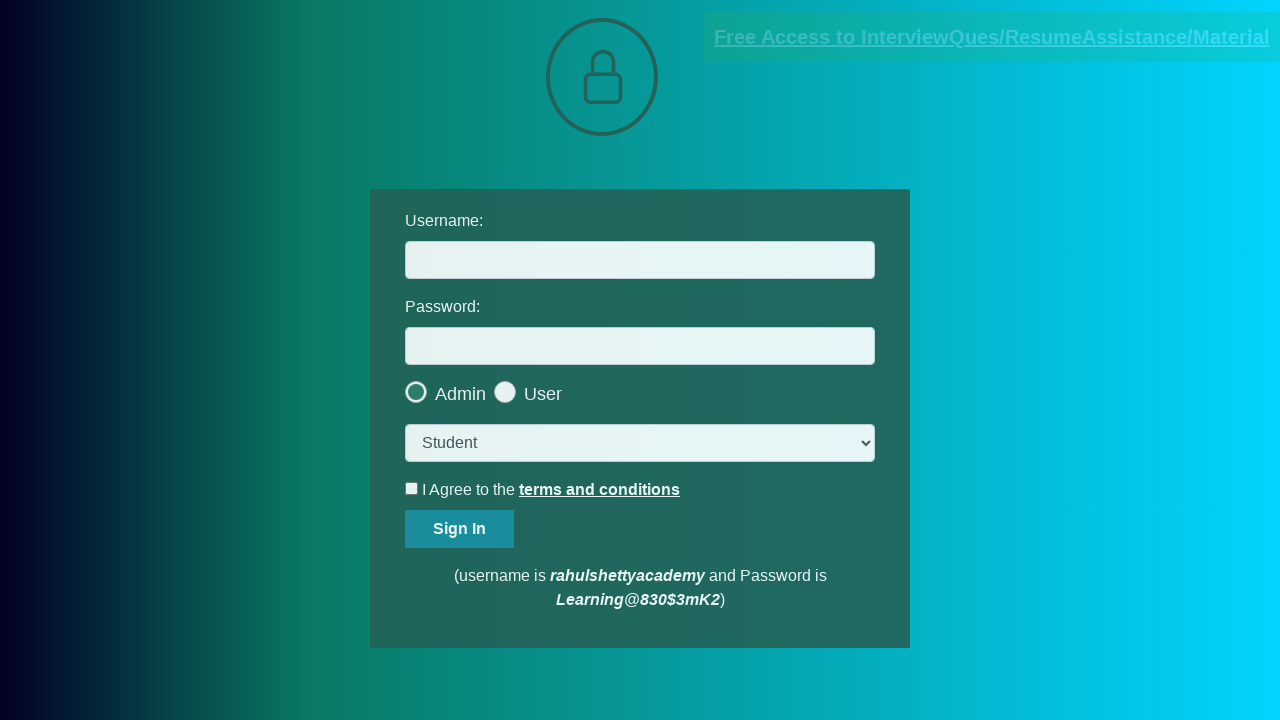

Extracted text from red paragraph in new window
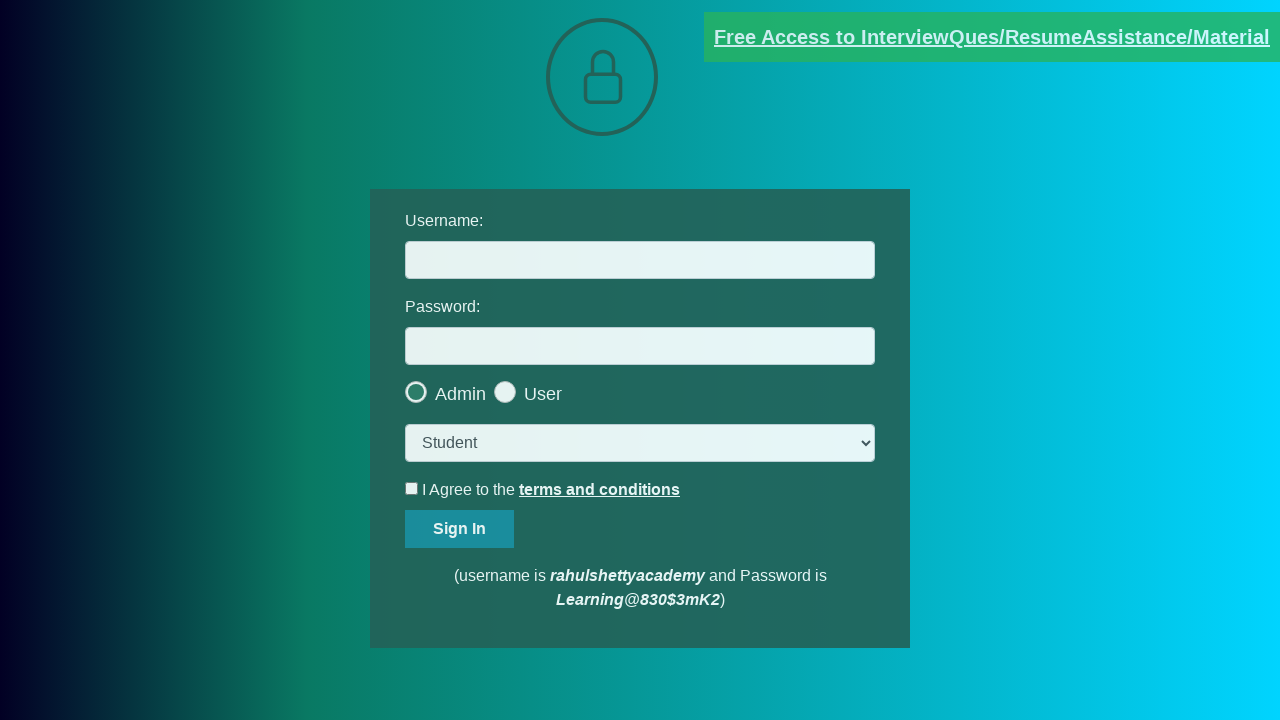

Parsed email address from text: mentor@rahulshettyacademy.com
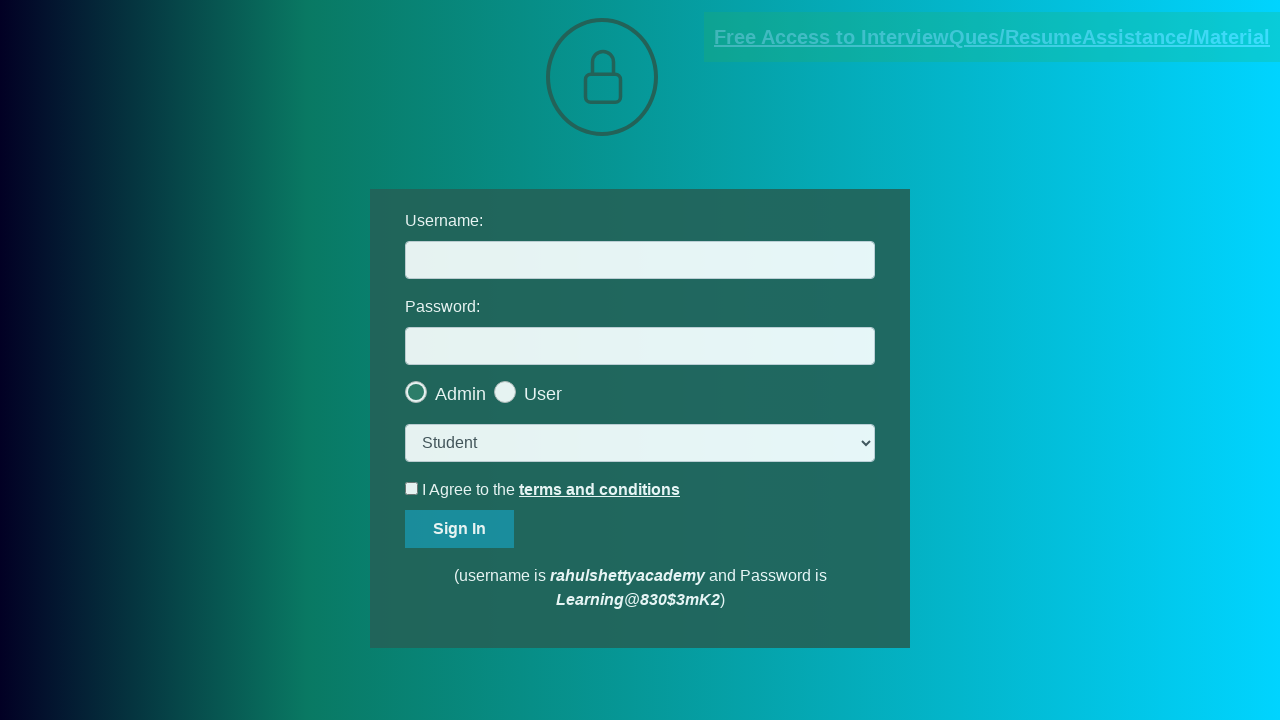

Filled username field with extracted email: mentor@rahulshettyacademy.com on #username
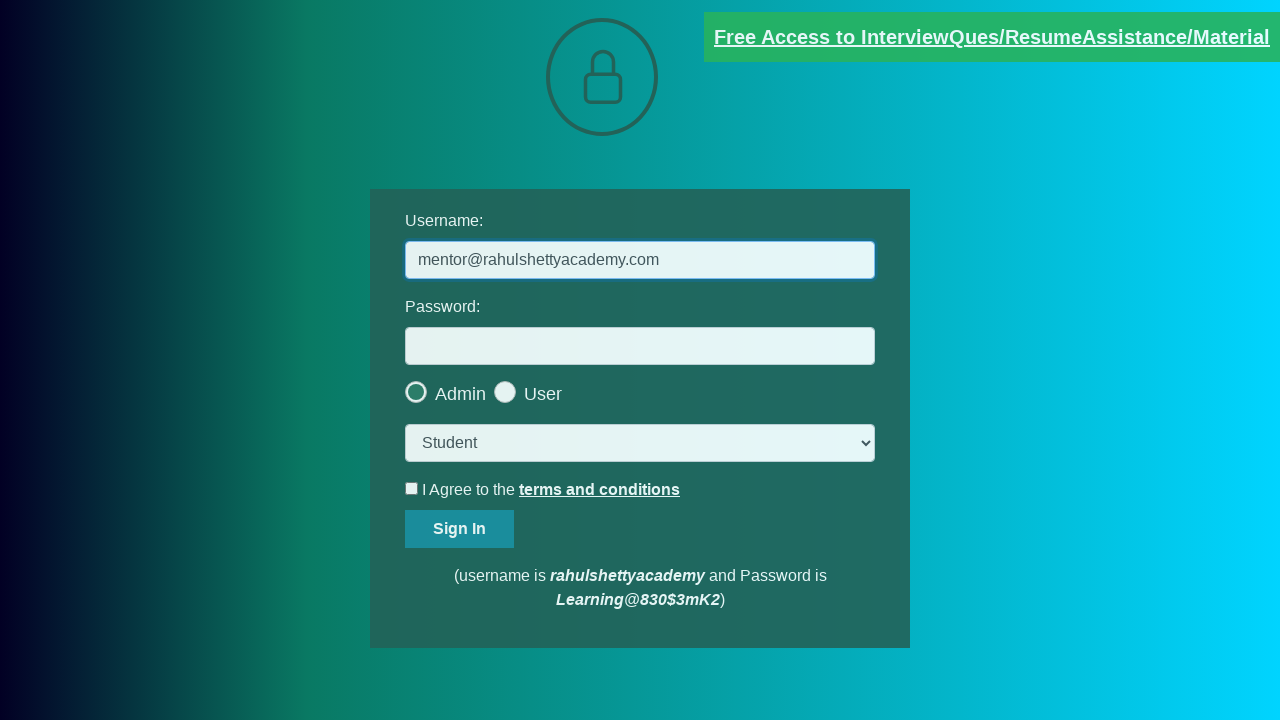

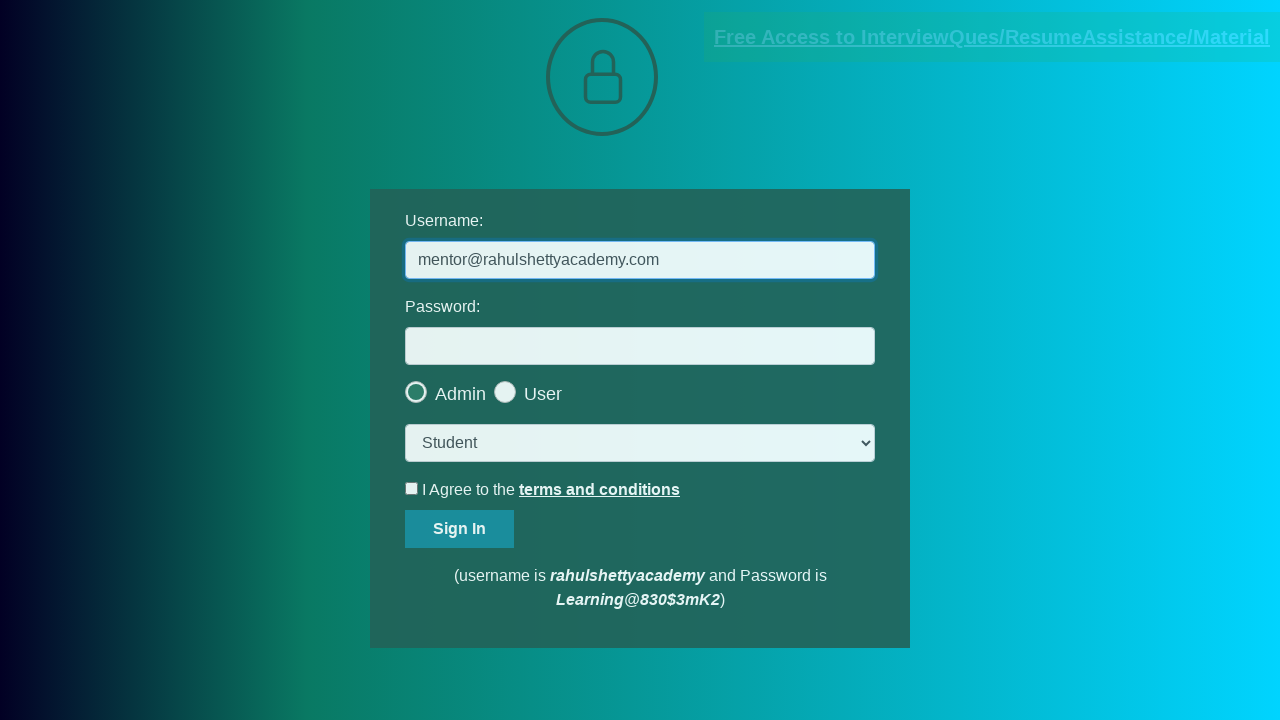